Tests the jQuery UI Droppable component by dragging an element and dropping it onto a target area.

Starting URL: https://jqueryui.com/droppable/

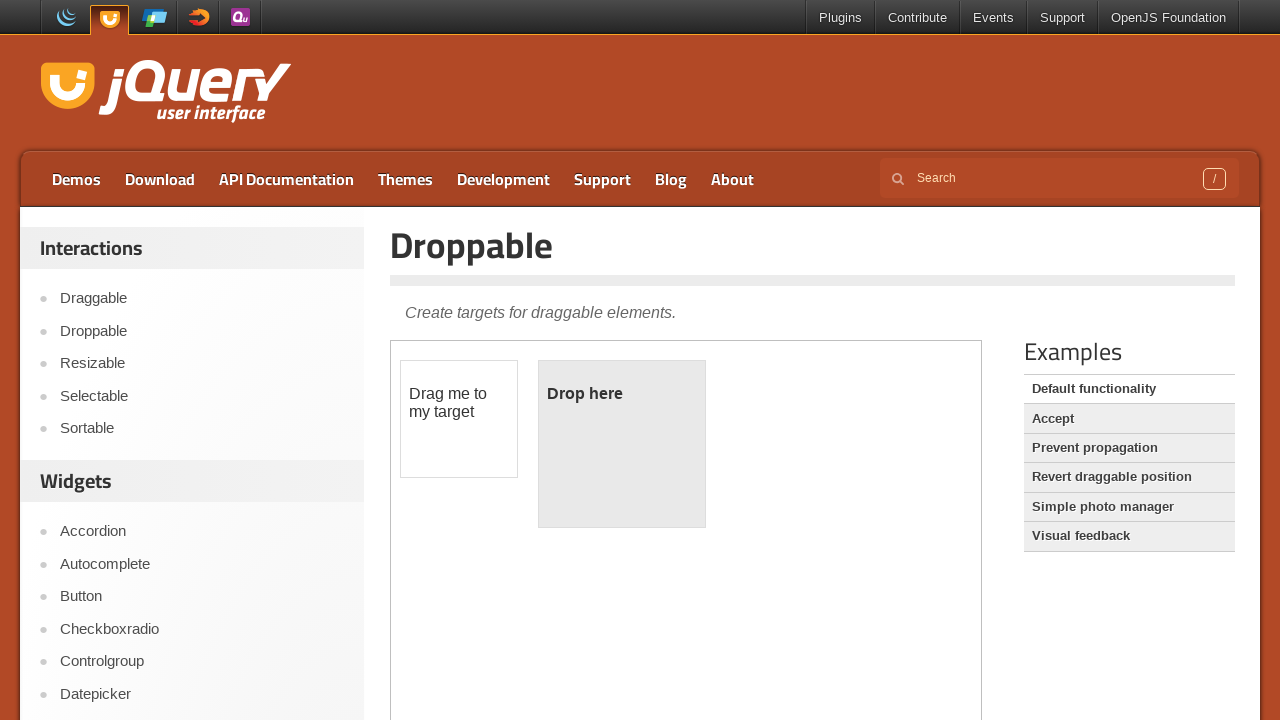

Scrolled down 300 pixels to view the droppable demo
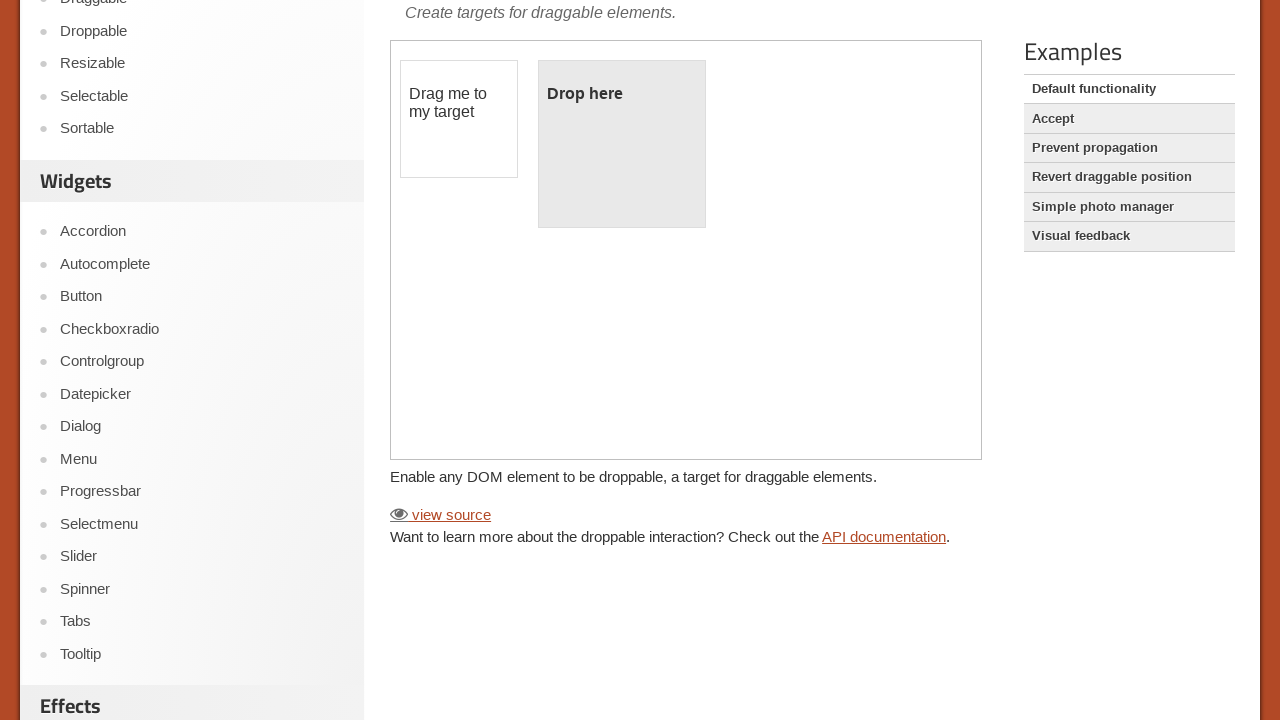

Located the first iframe containing the droppable component
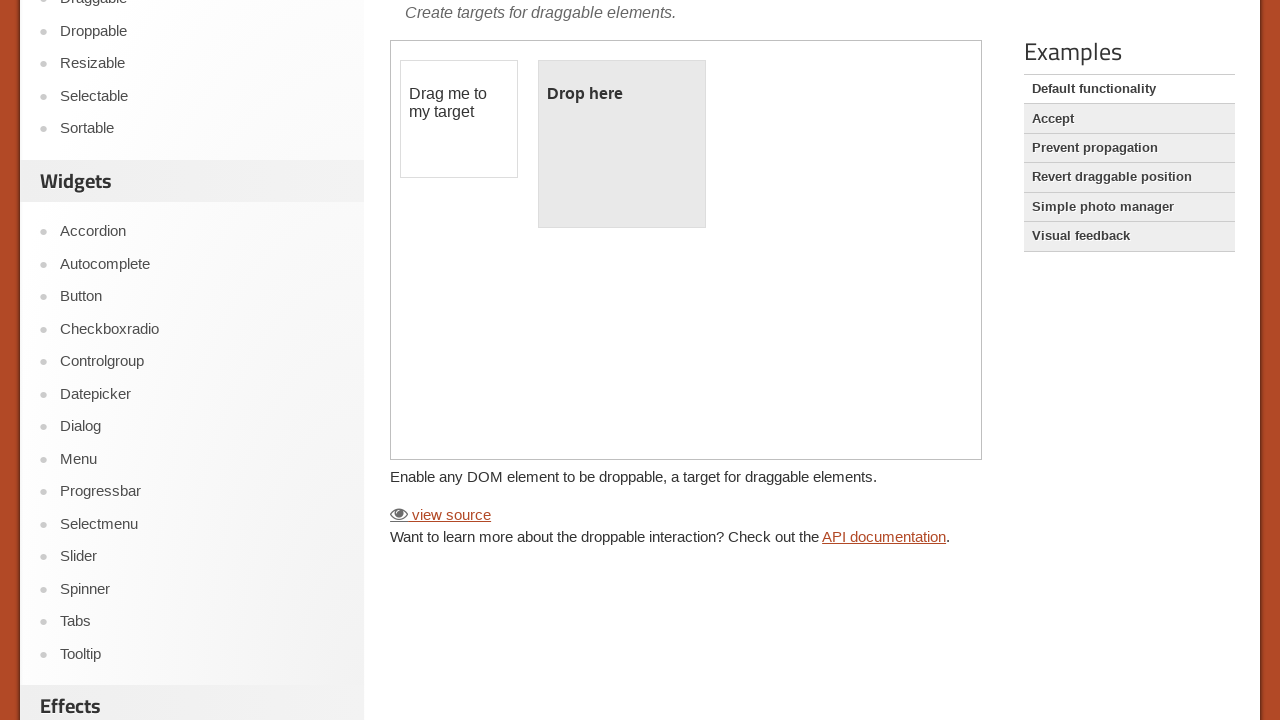

Located the draggable element with id 'draggable'
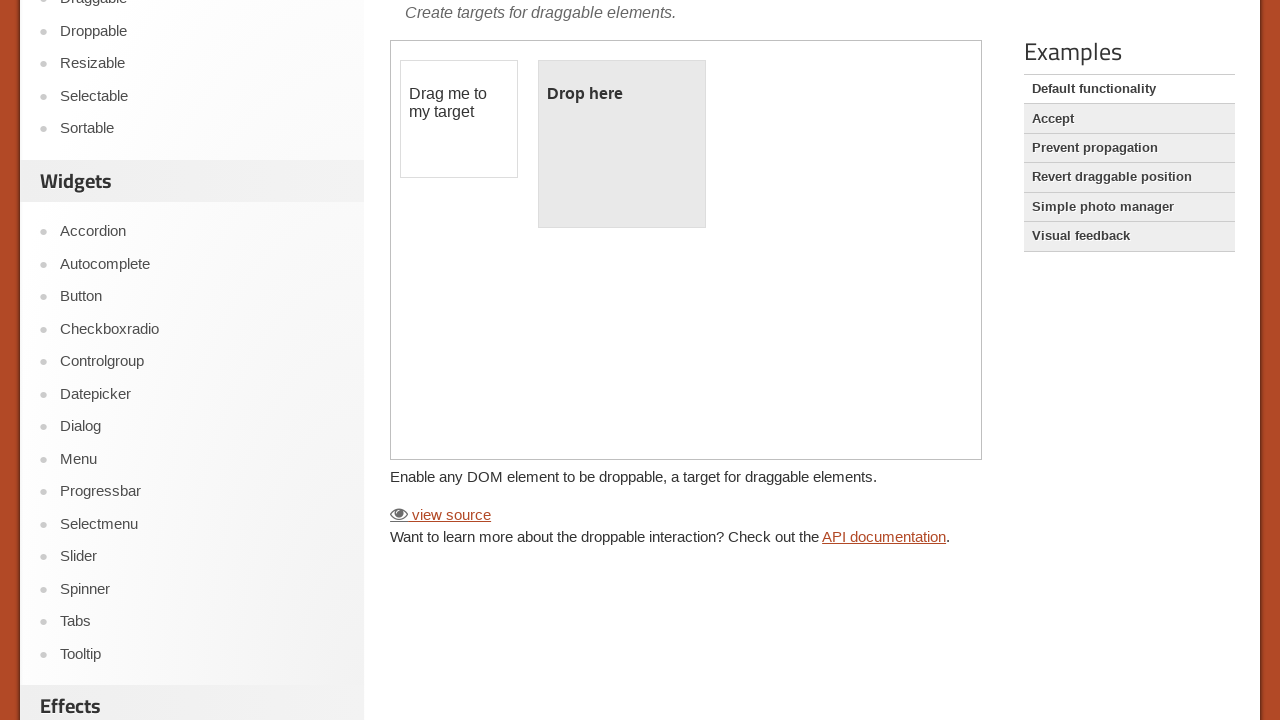

Located the droppable target element with id 'droppable'
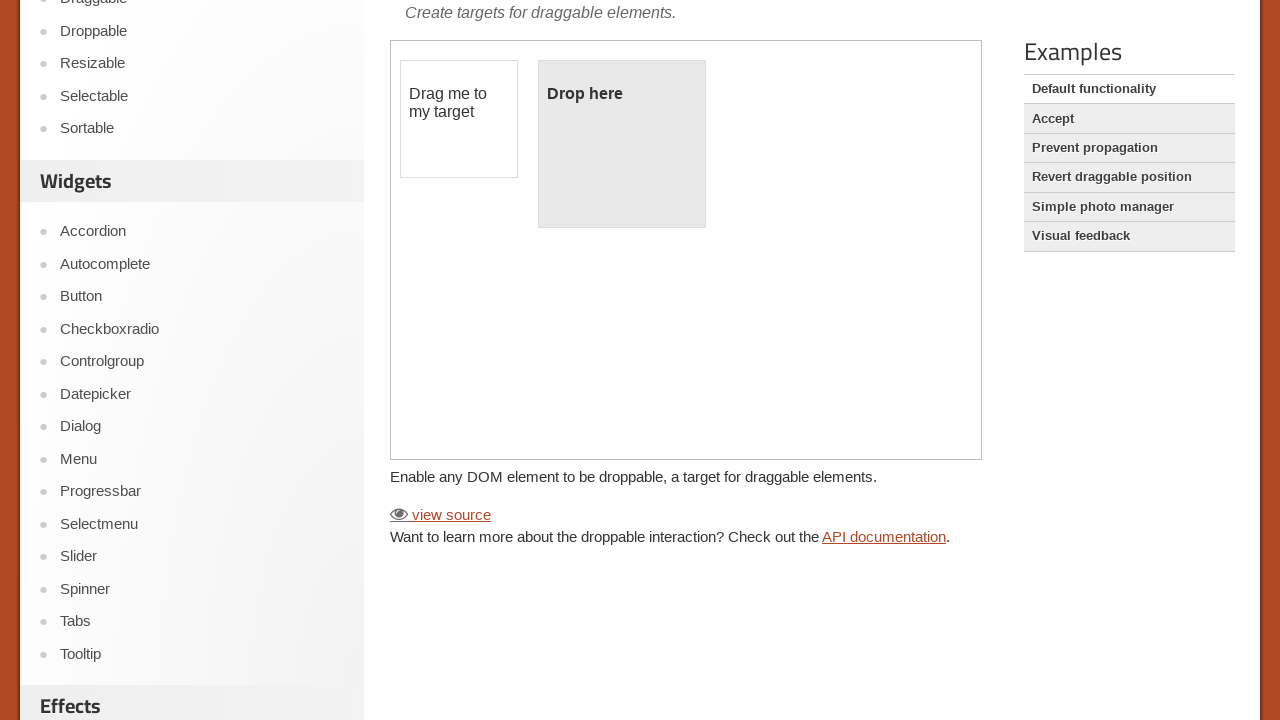

Dragged the draggable element onto the droppable target at (622, 144)
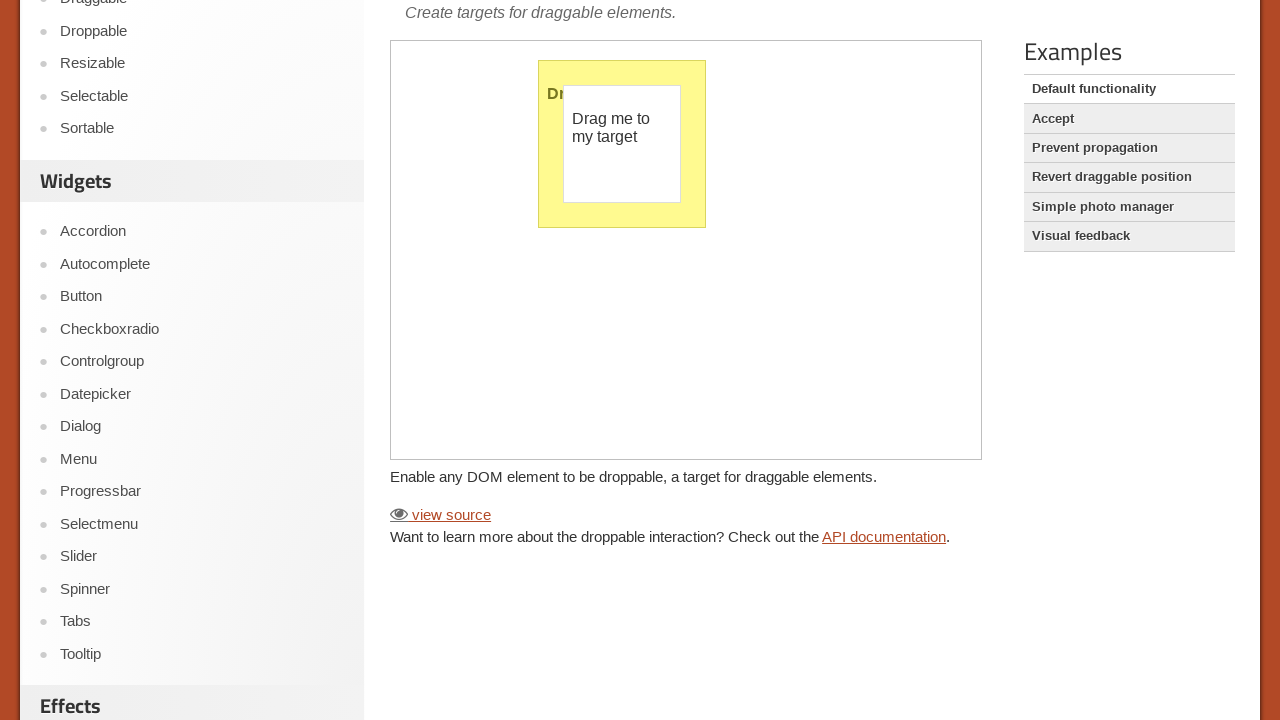

Verified that 'Dropped!' confirmation message appeared in the droppable area
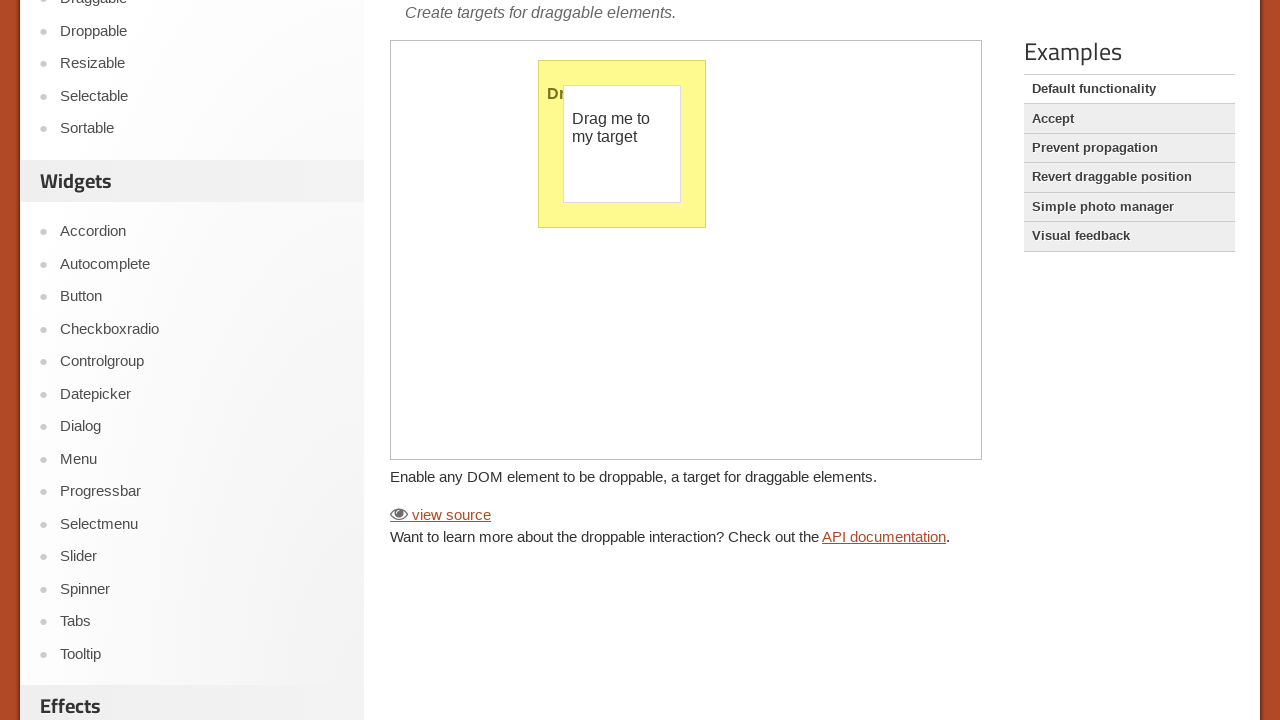

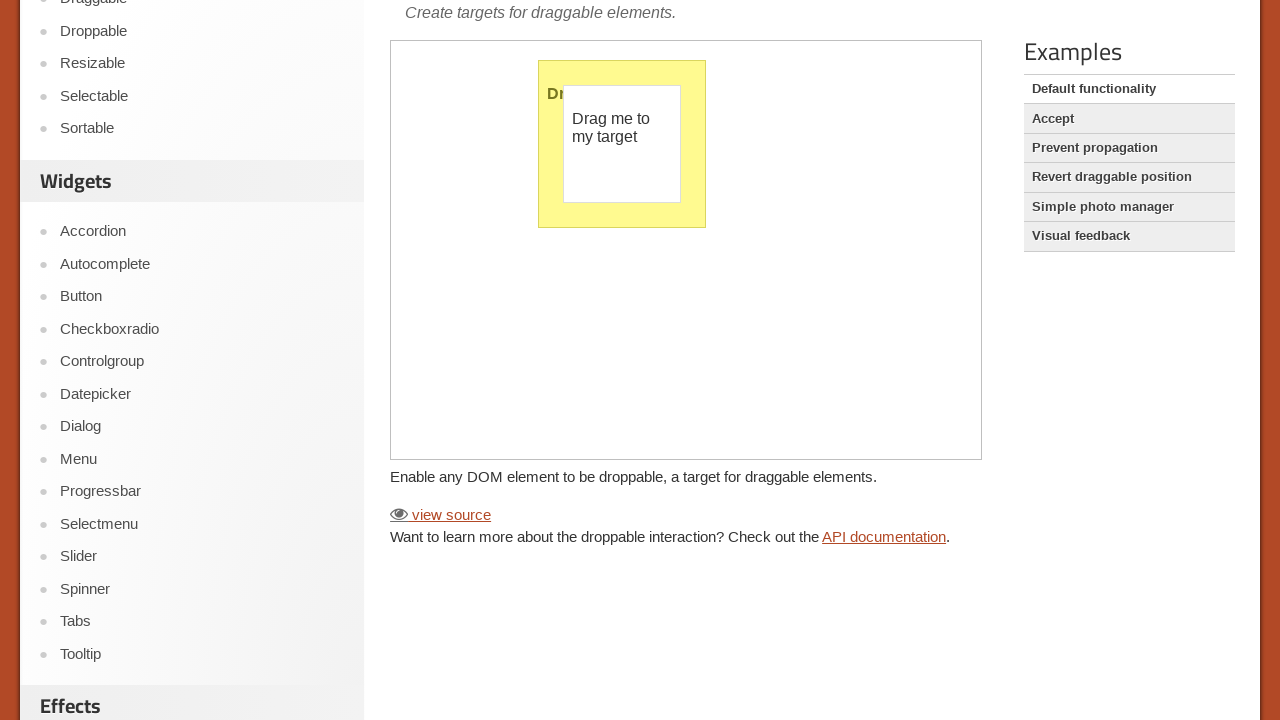